Tests adding todo items by filling the input field and pressing Enter, then verifying the items appear in the list

Starting URL: https://demo.playwright.dev/todomvc

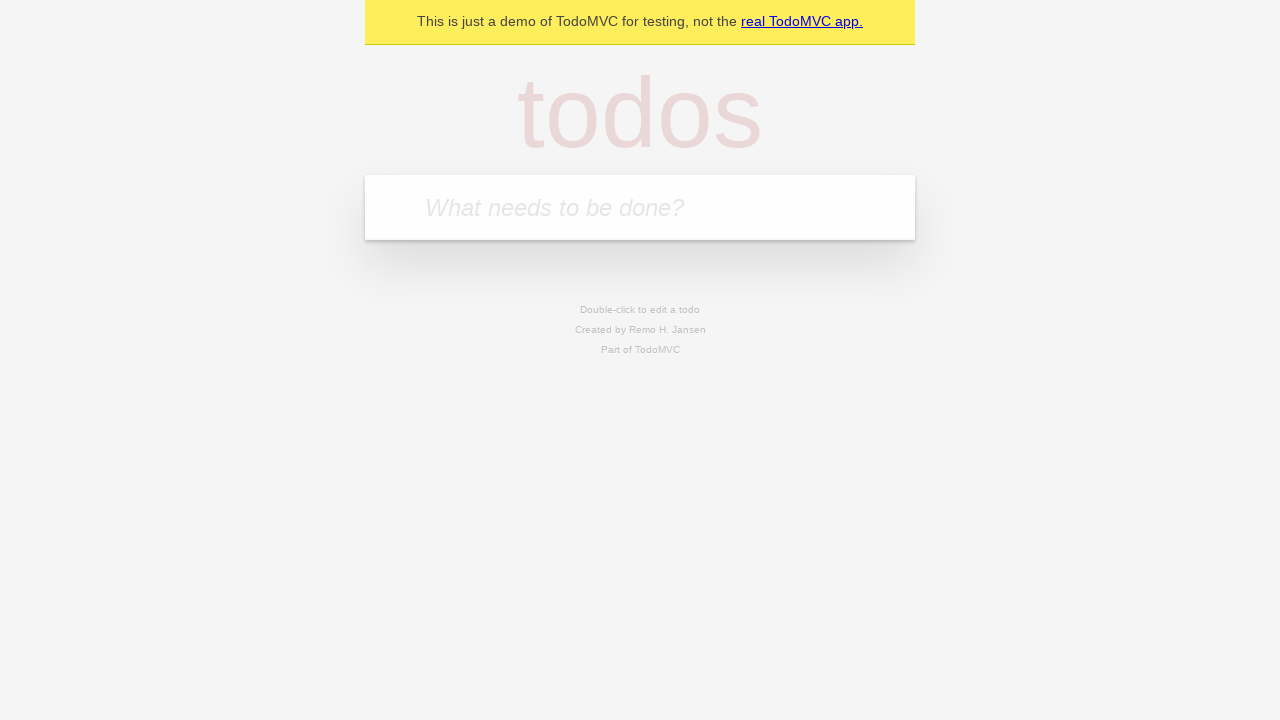

Filled todo input field with 'buy some cheese' on internal:attr=[placeholder="What needs to be done?"i]
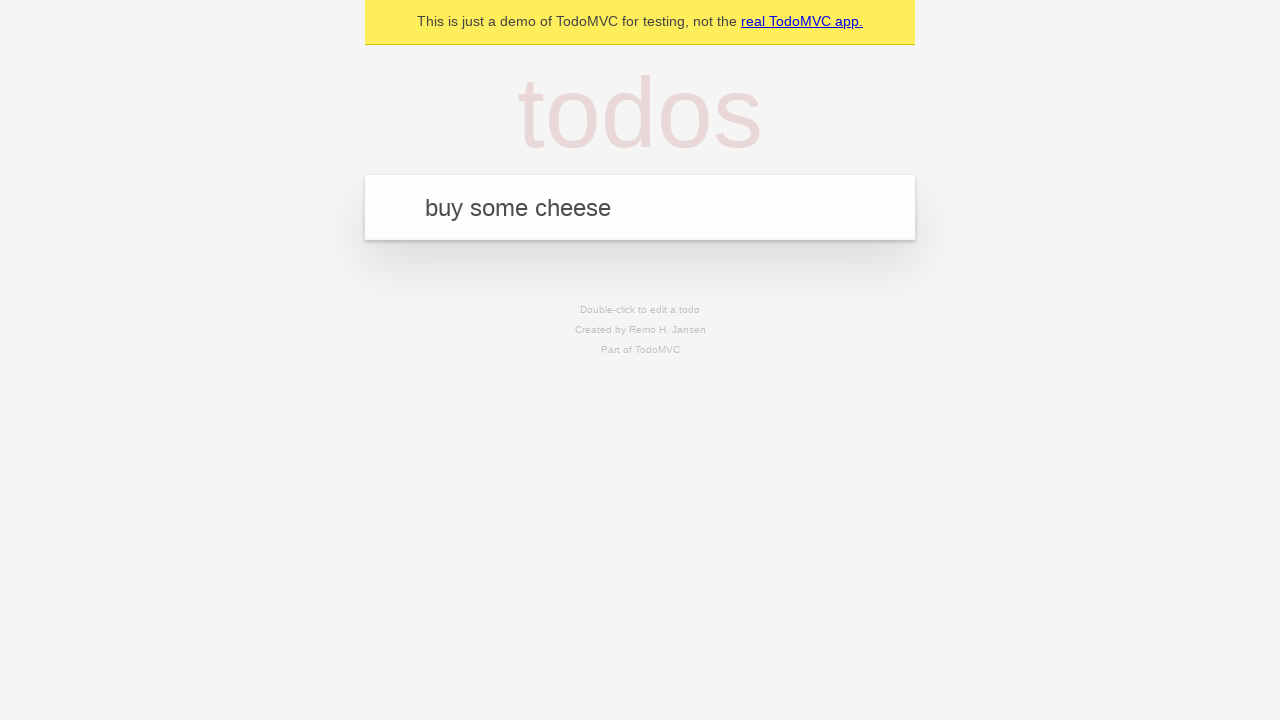

Pressed Enter to create first todo item on internal:attr=[placeholder="What needs to be done?"i]
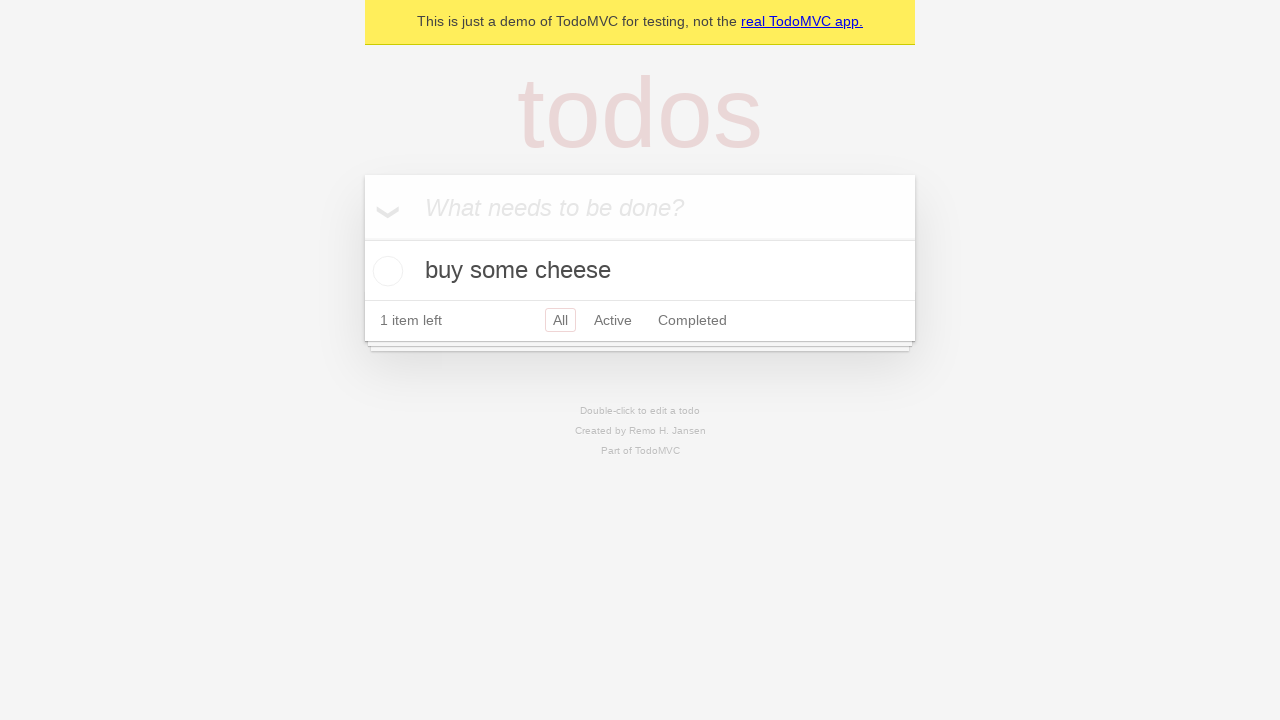

First todo item appeared in the list
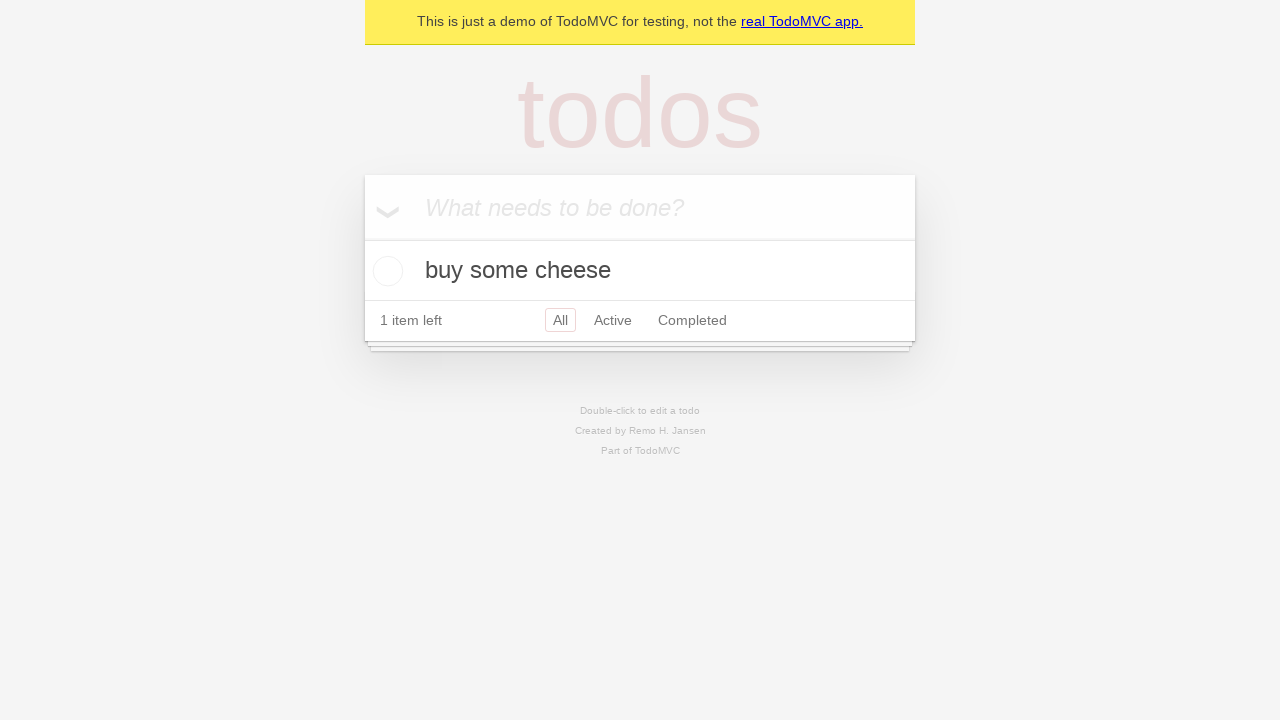

Filled todo input field with 'feed the cat' on internal:attr=[placeholder="What needs to be done?"i]
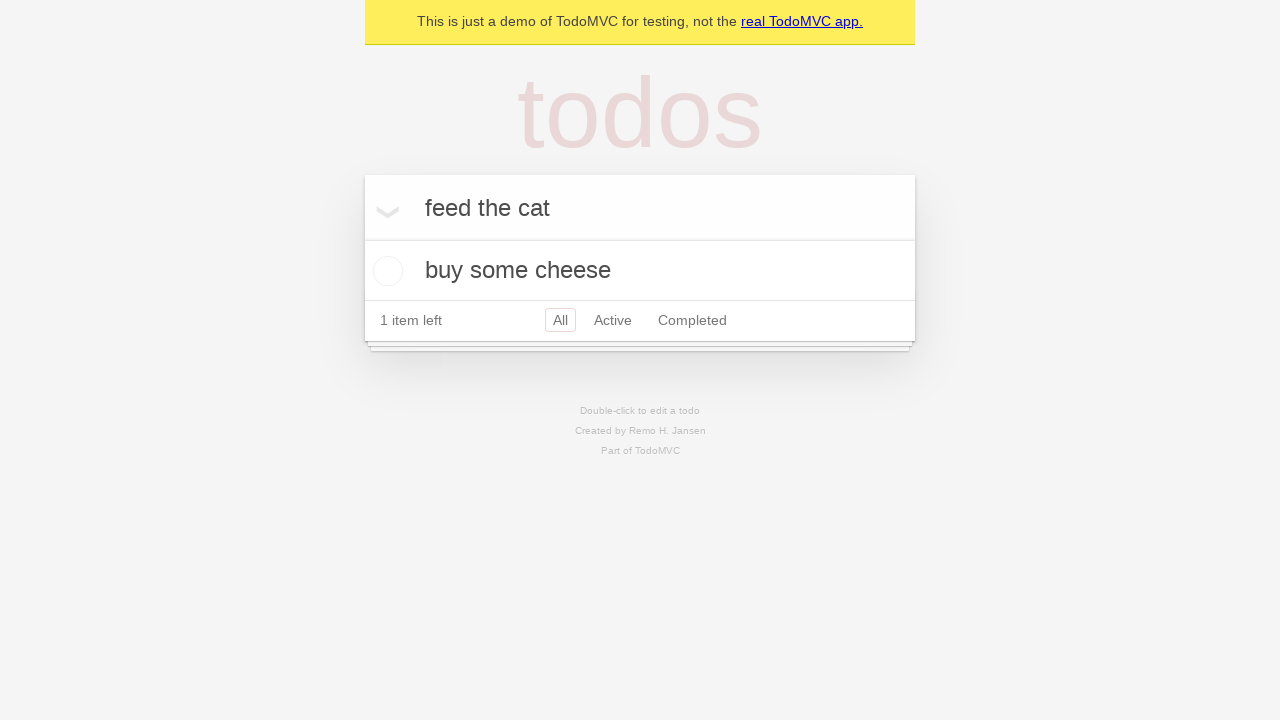

Pressed Enter to create second todo item on internal:attr=[placeholder="What needs to be done?"i]
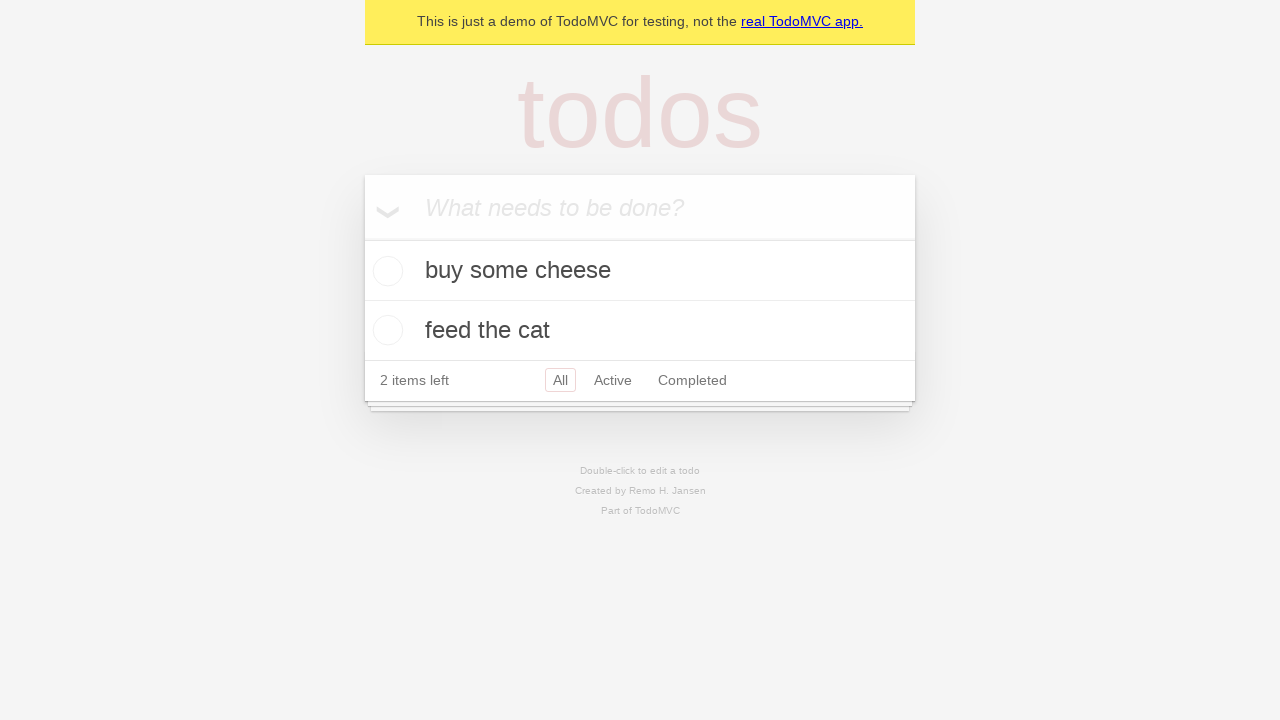

Second todo item appeared in the list, confirming both todos are present
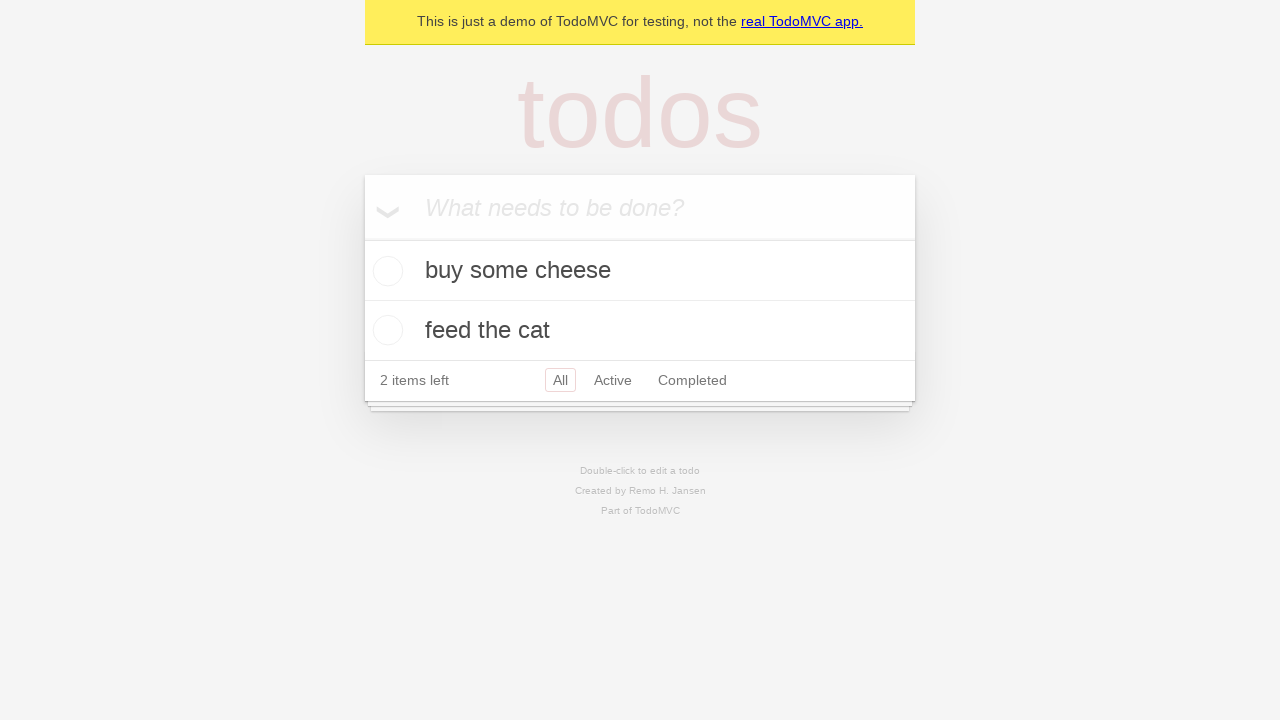

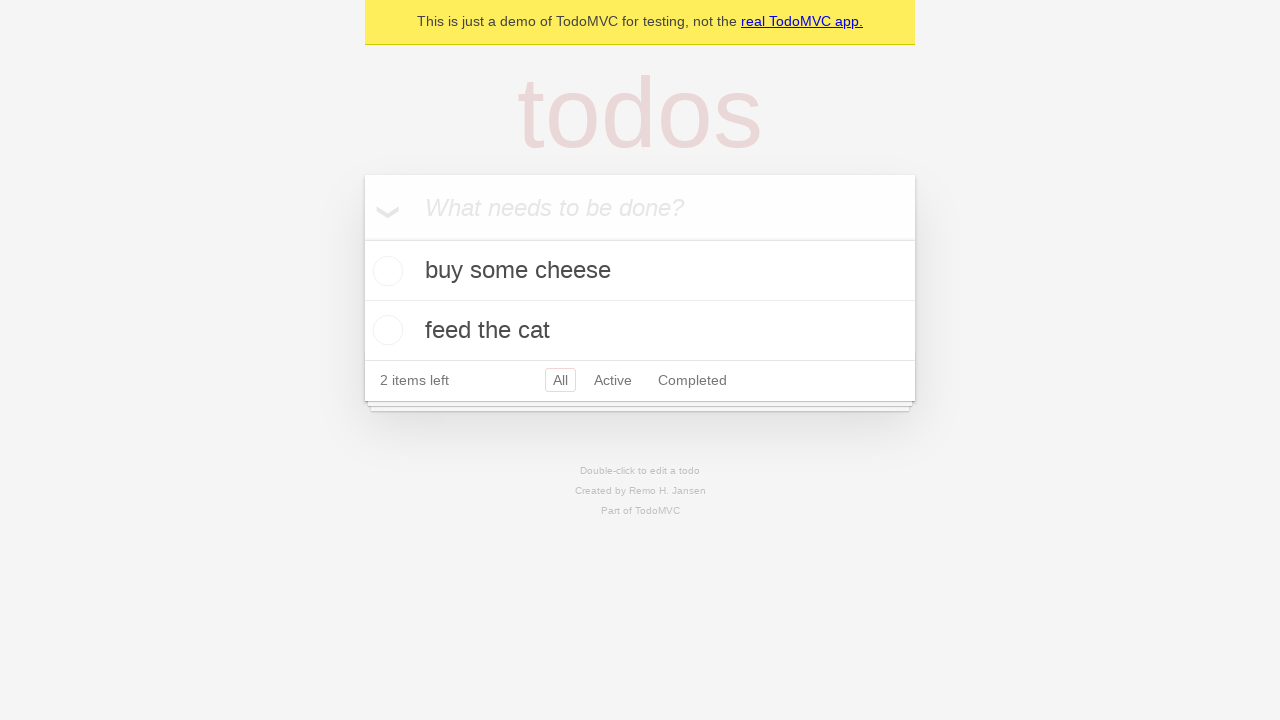